Navigates to a form page and interacts with the first input field. The original script was incomplete, so this fills the form with sample data.

Starting URL: https://formy-project.herokuapp.com/form

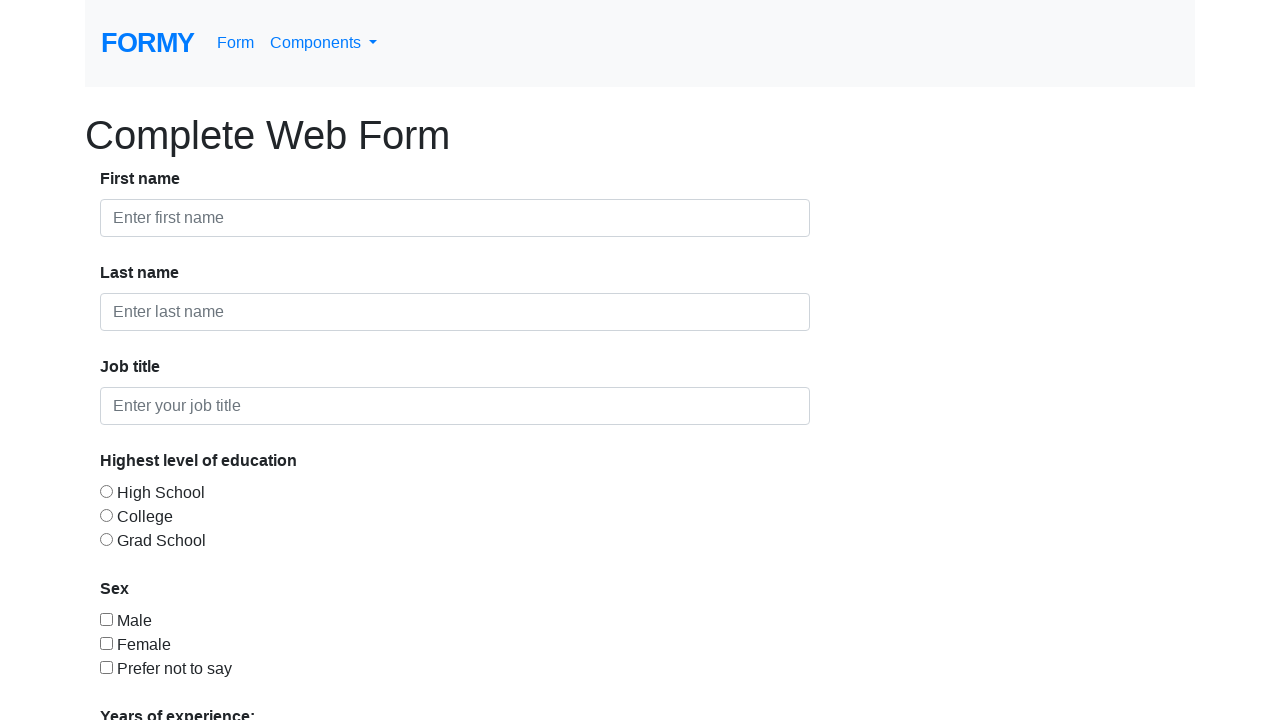

Waited for input field to load on form page
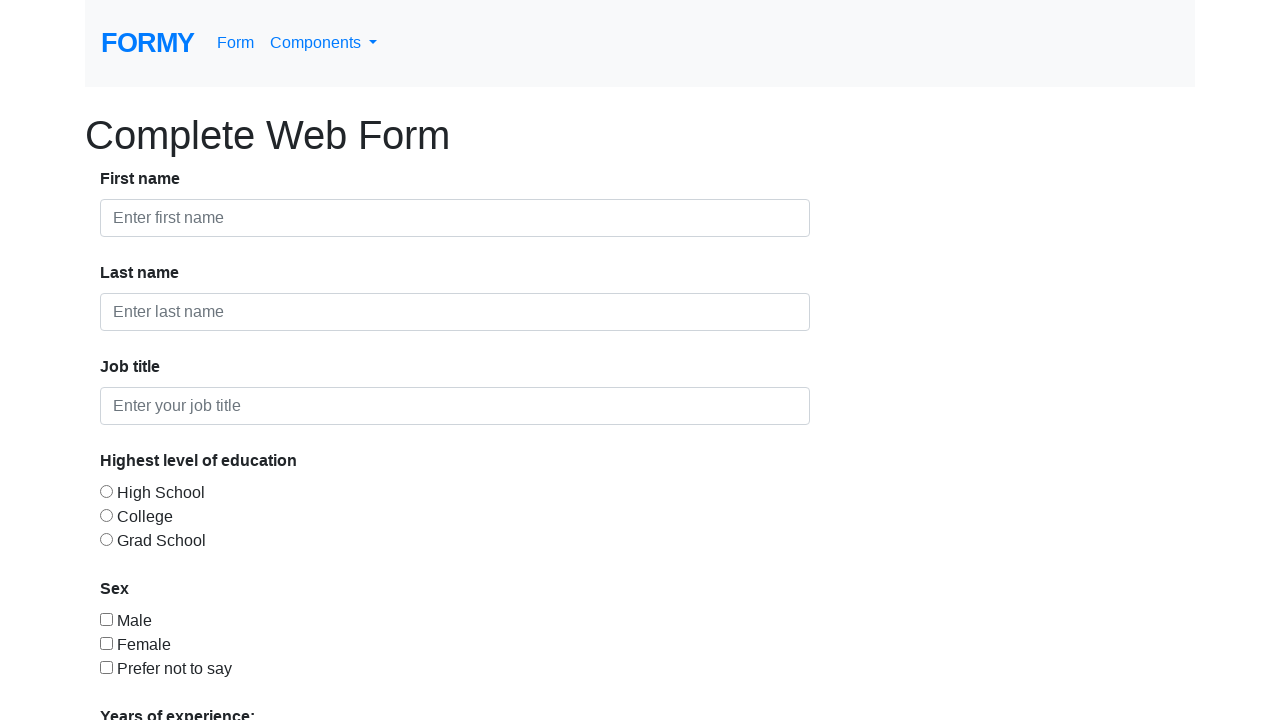

Filled first name field with 'John' on input#first-name
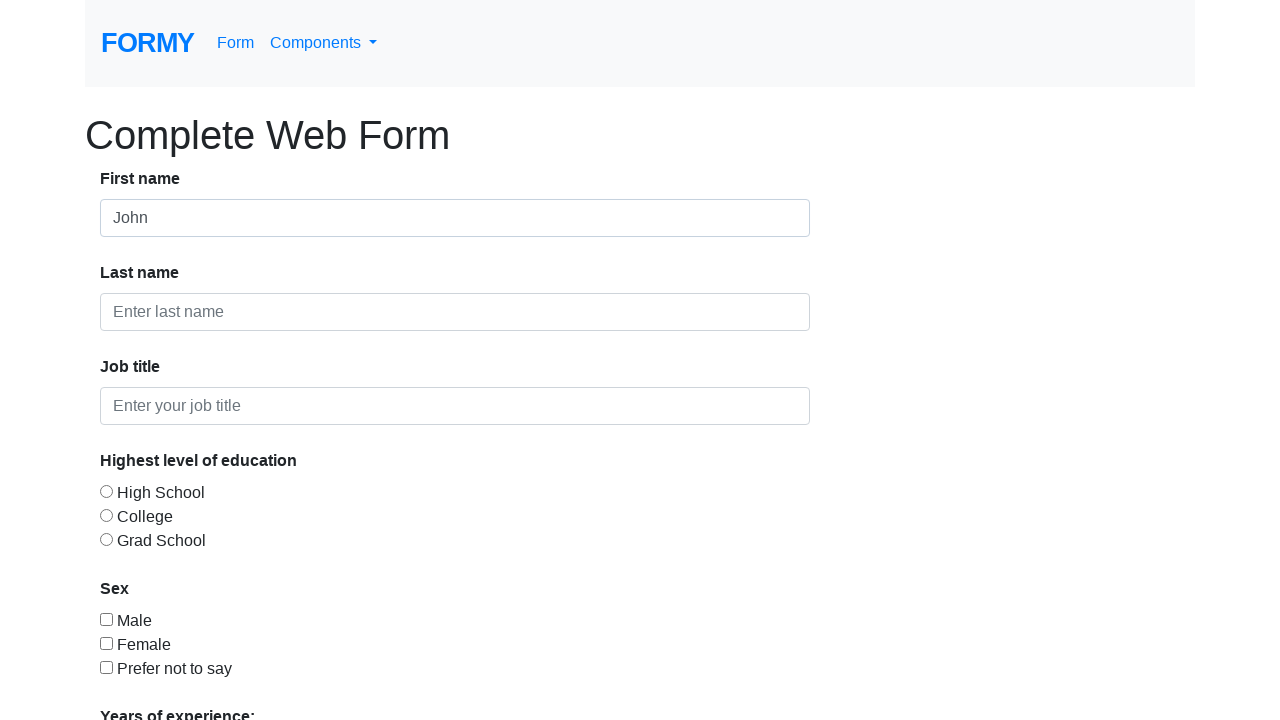

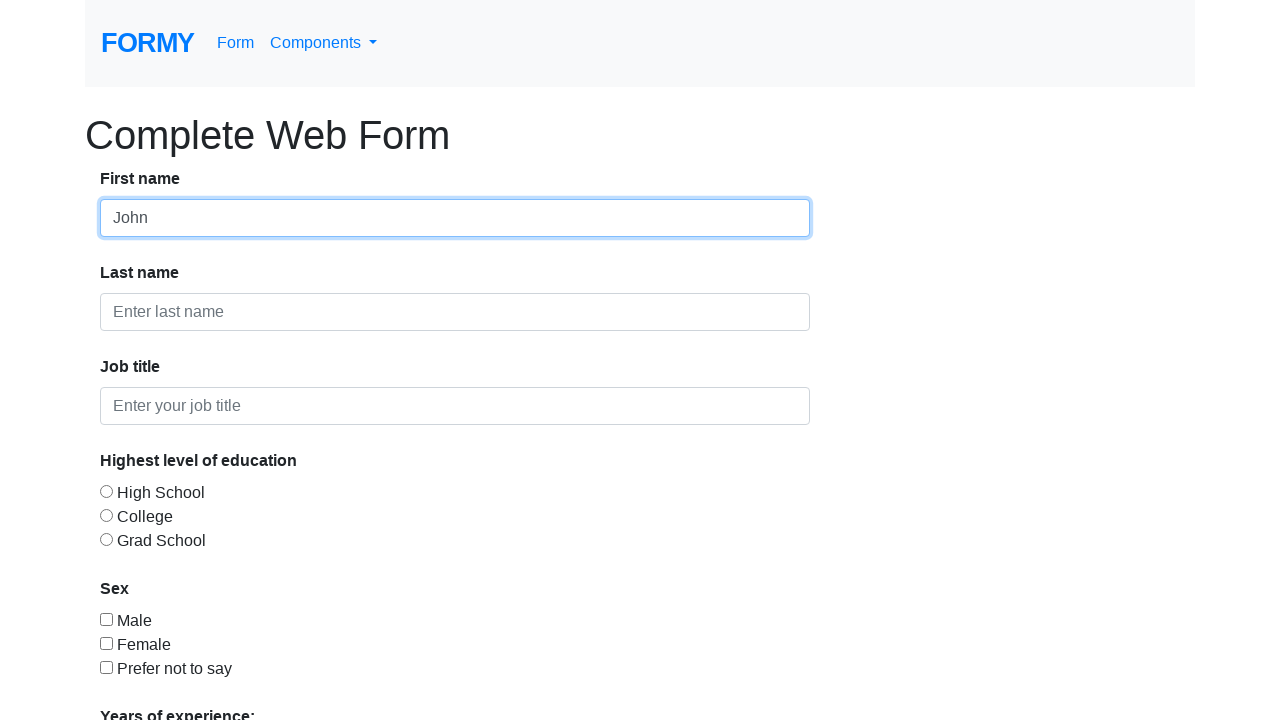